Automates a math challenge form by extracting a value from an element attribute, calculating the result, and submitting the form with checkboxes selected

Starting URL: http://suninjuly.github.io/get_attribute.html

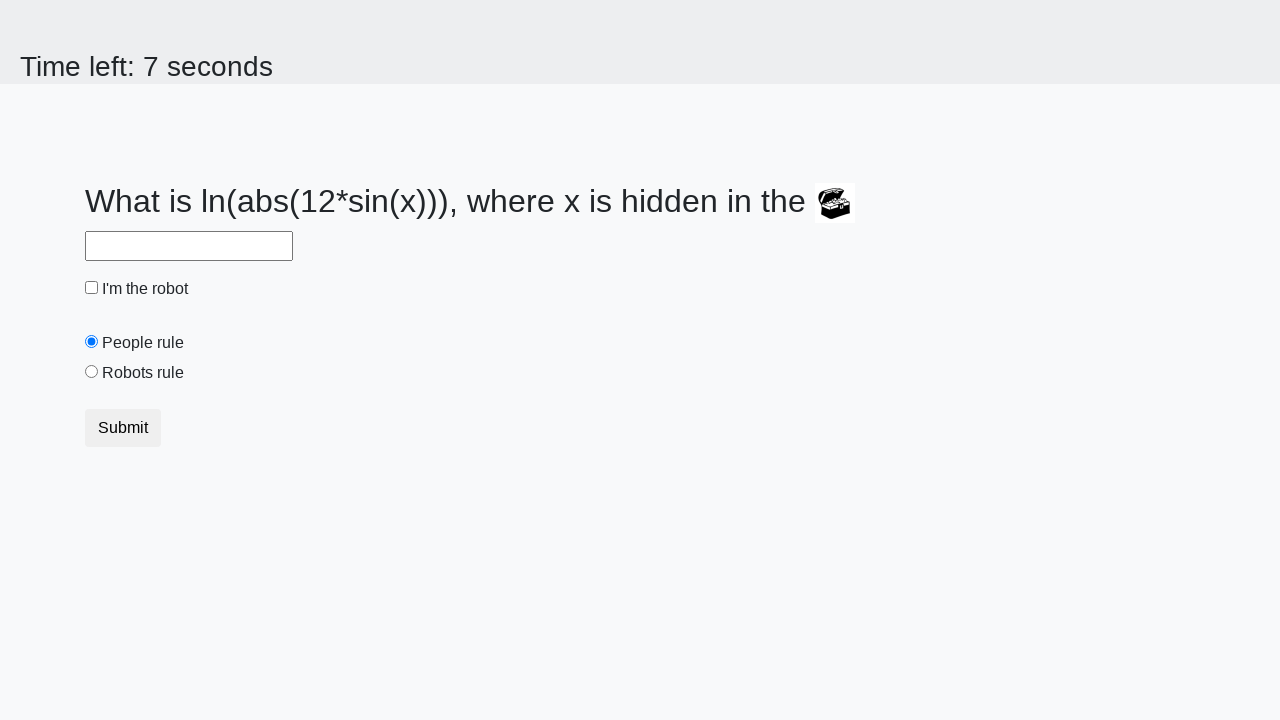

Located treasure element with valuex attribute
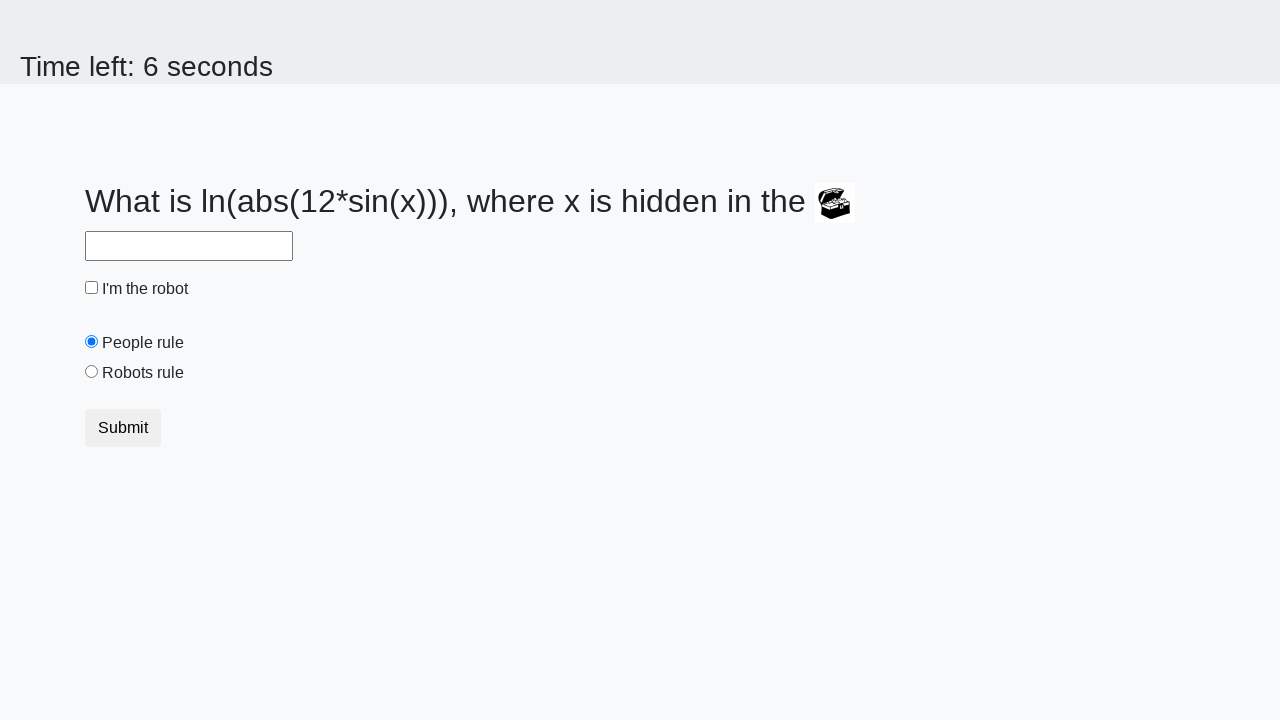

Extracted valuex attribute: 944
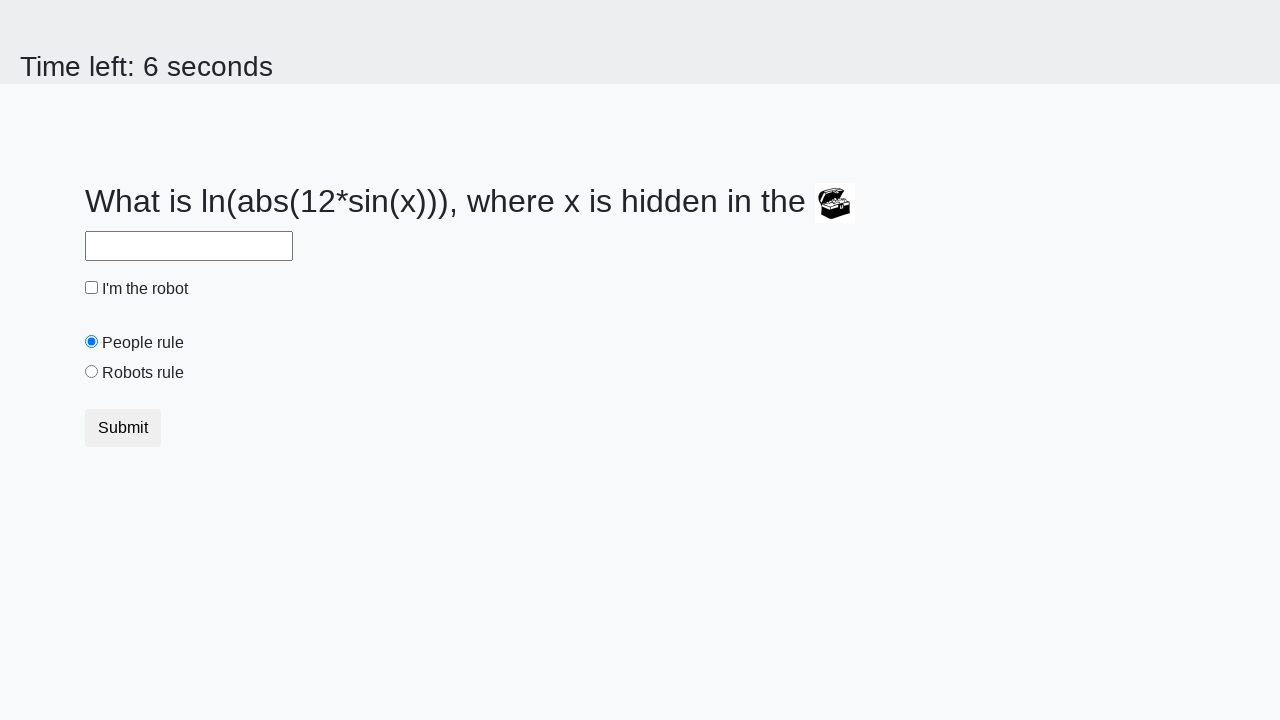

Filled answer field with calculated result: 2.48372557403098 on #answer
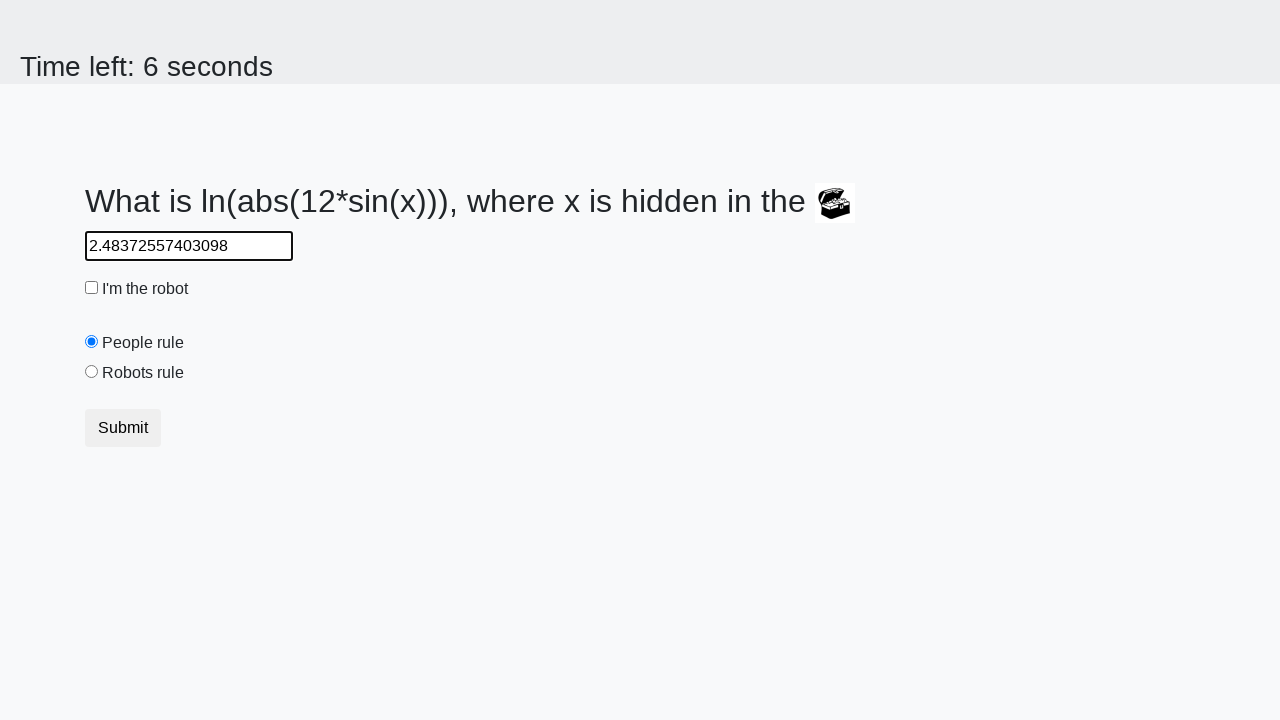

Checked the robot checkbox at (92, 288) on #robotCheckbox
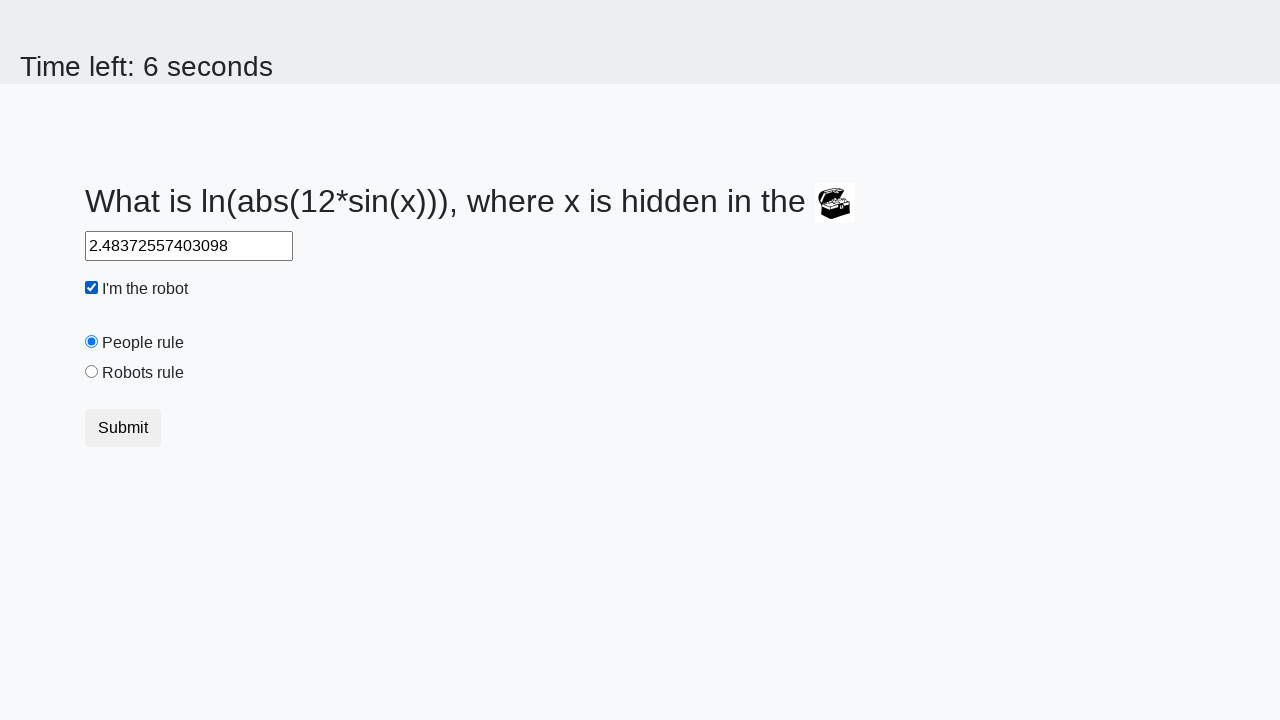

Checked the robots rule radio button at (92, 372) on #robotsRule
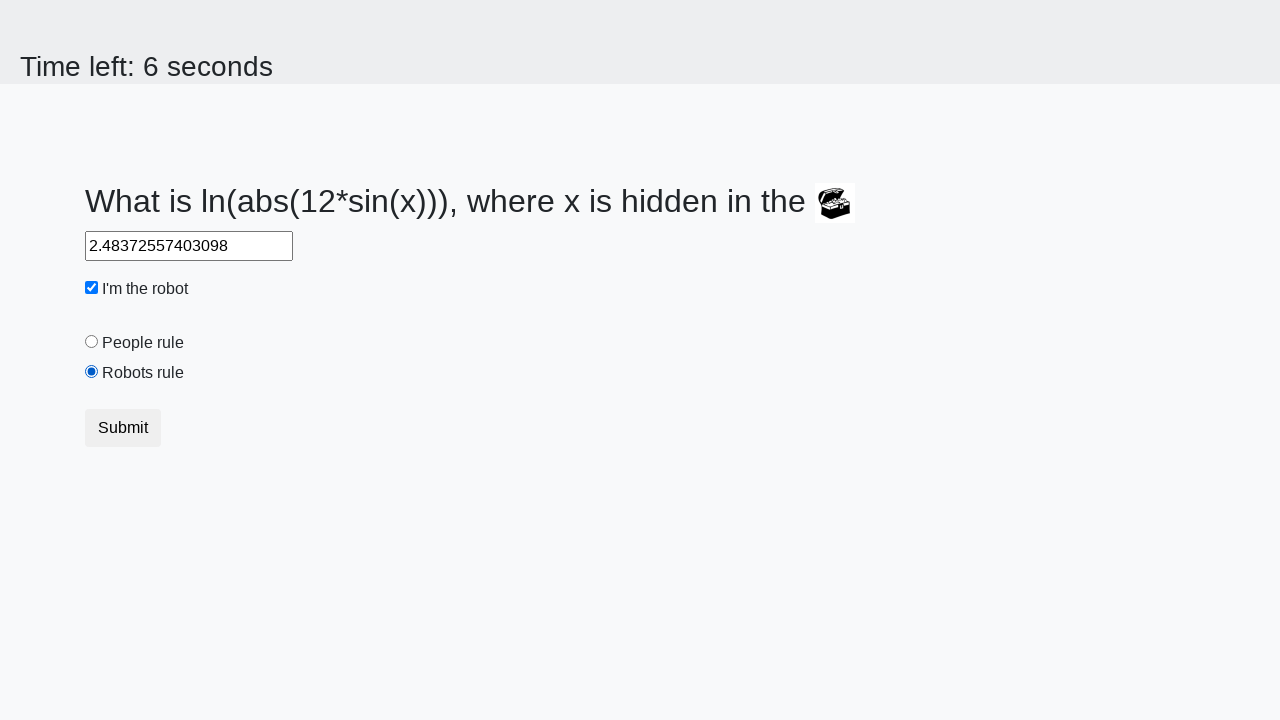

Clicked submit button to submit the form at (123, 428) on button.btn
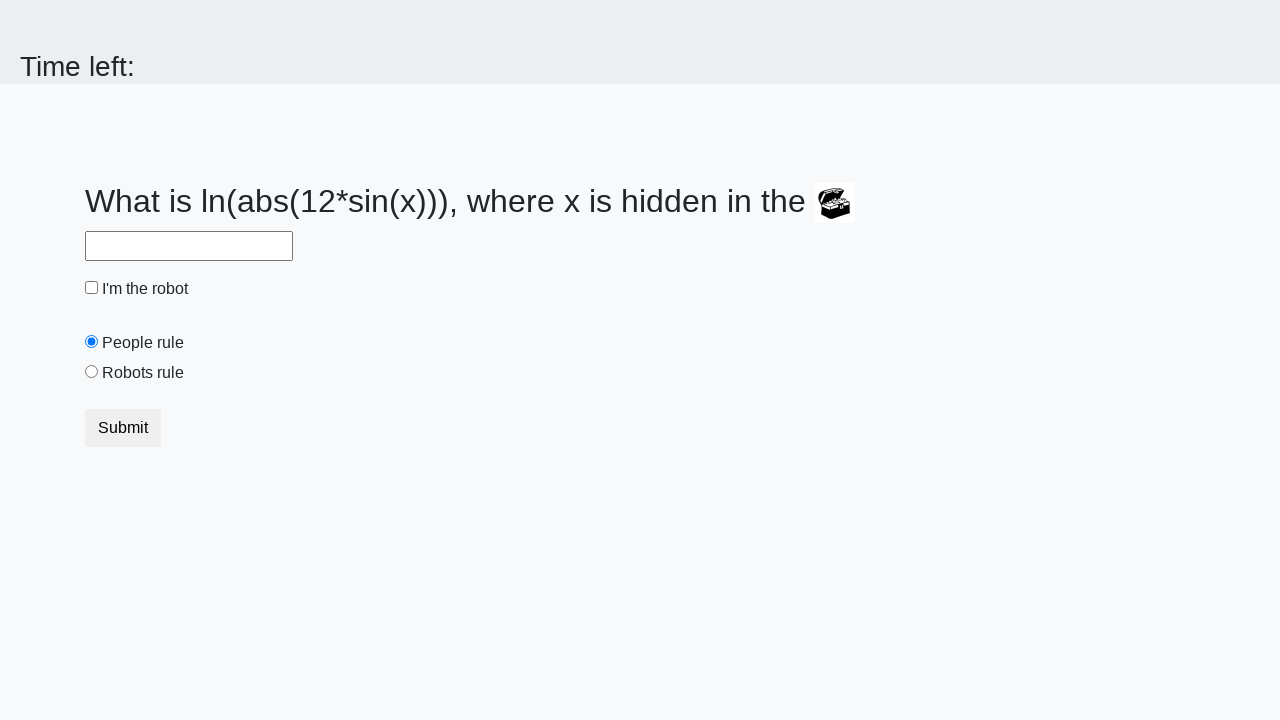

Waited 5 seconds for form submission result
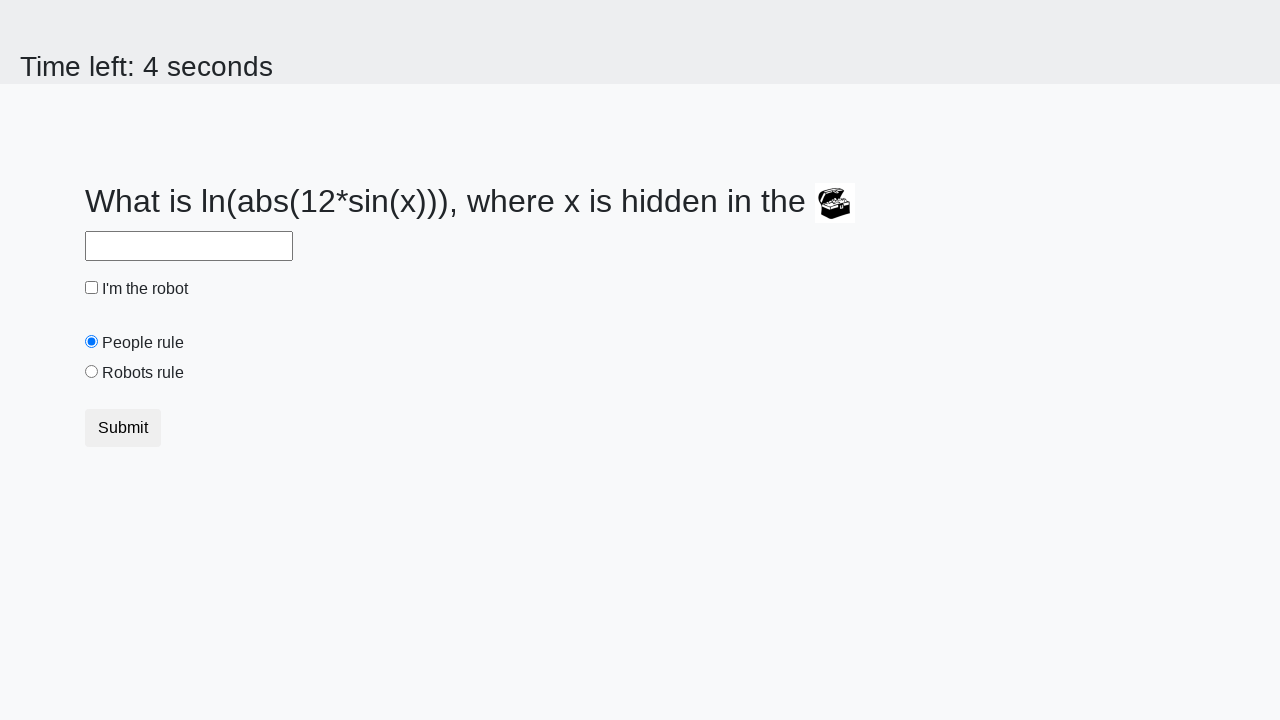

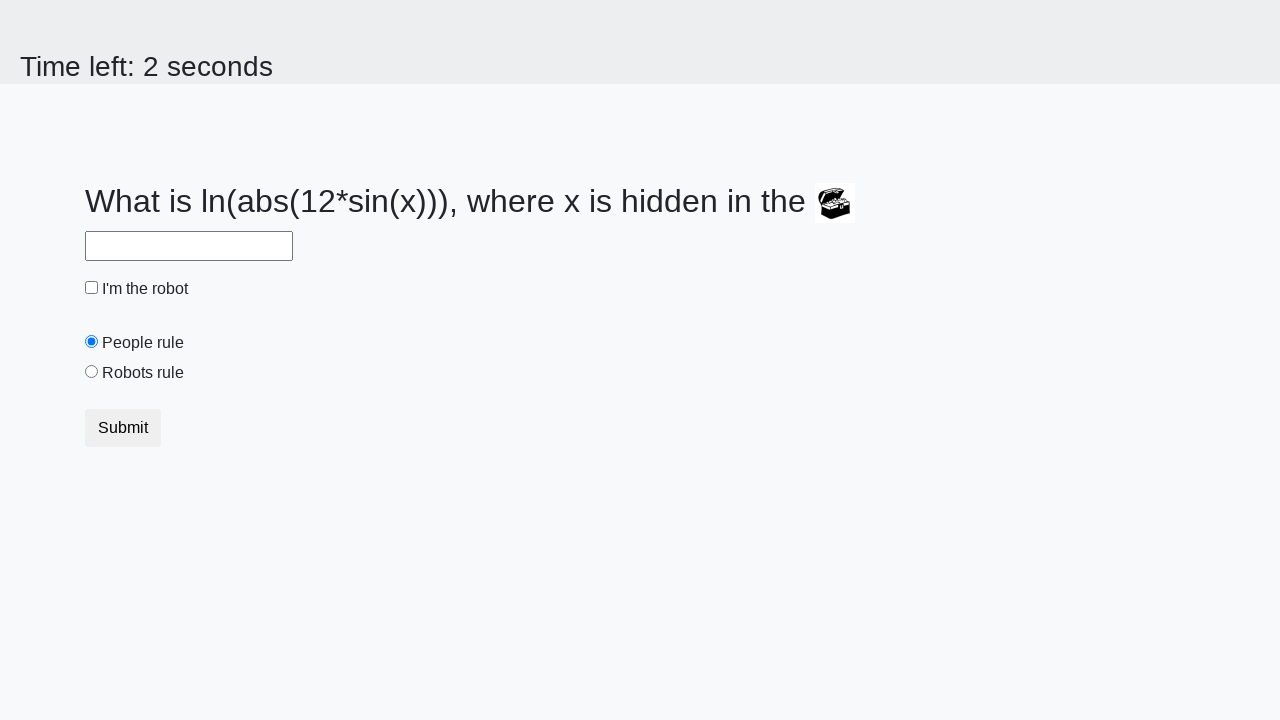